Tests checkbox functionality by iterating through all checkboxes on the form and clicking those that are not selected

Starting URL: https://echoecho.com/htmlforms09.htm

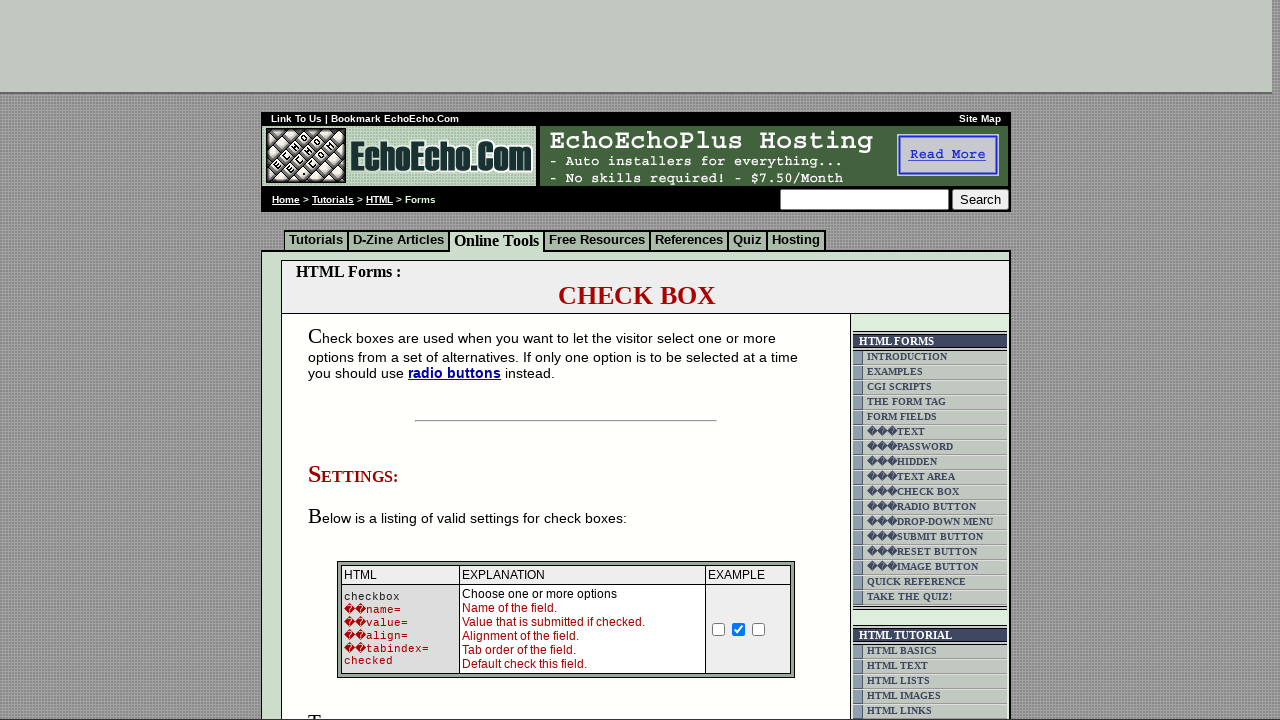

Navigated to EchoEcho HTML forms page
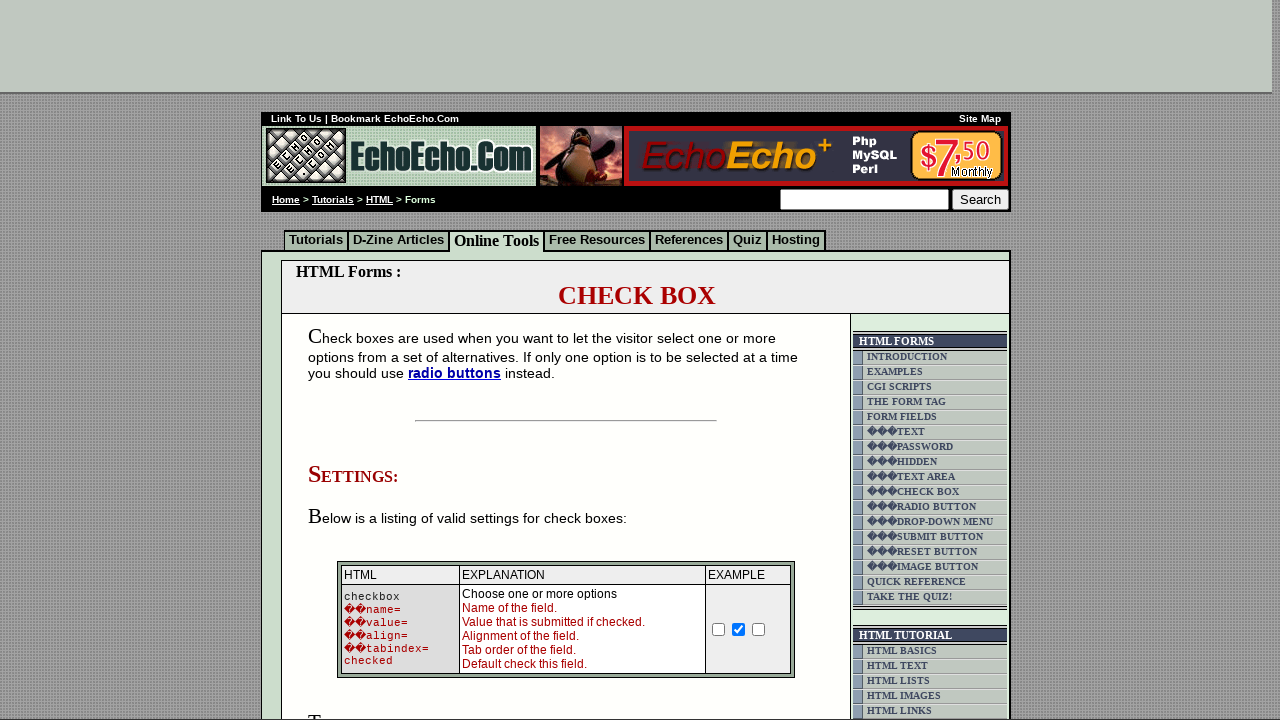

Located all checkbox elements on the form
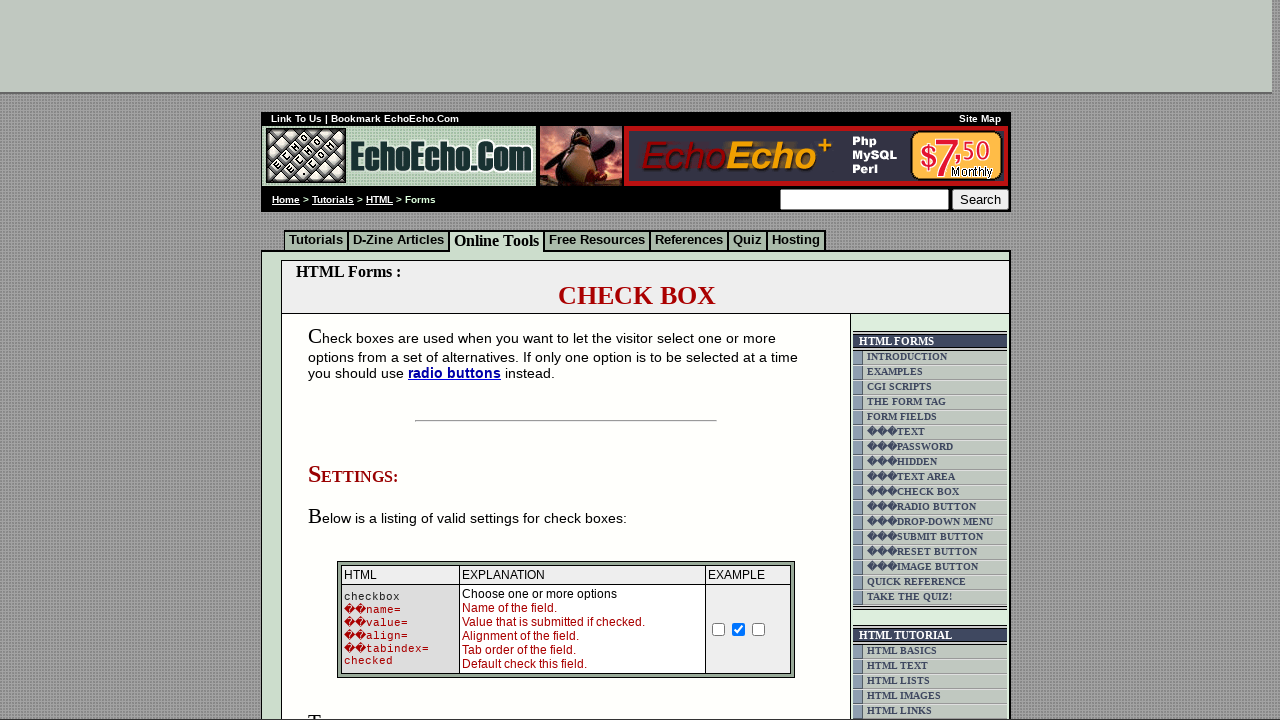

Clicked an unchecked checkbox to select it at (719, 629) on xpath=//input[@type='checkbox'] >> nth=0
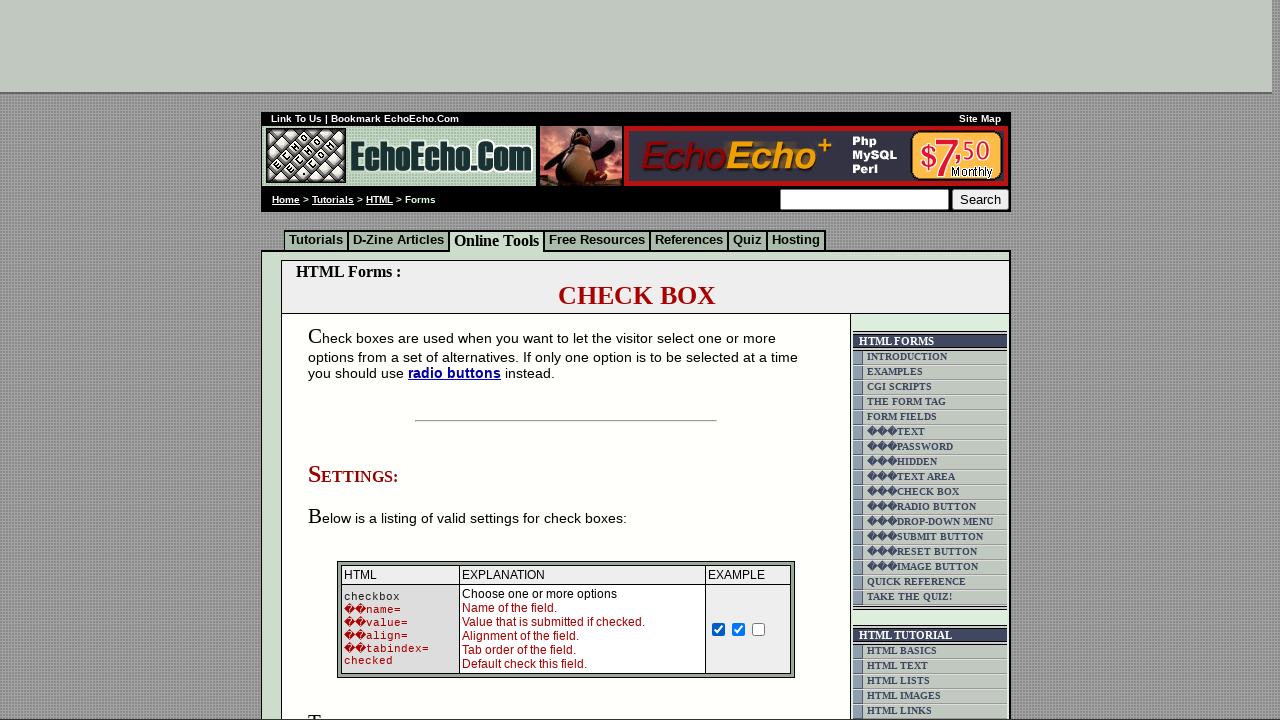

Clicked an unchecked checkbox to select it at (759, 629) on xpath=//input[@type='checkbox'] >> nth=2
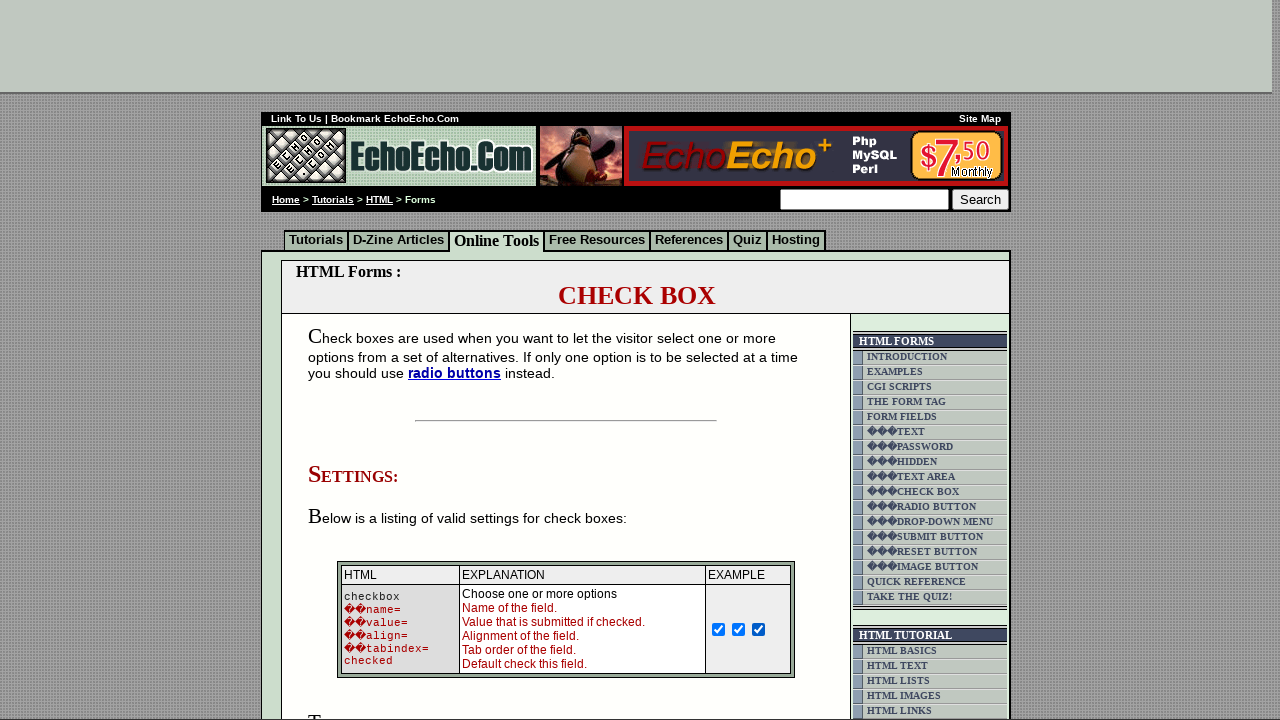

Clicked an unchecked checkbox to select it at (354, 360) on xpath=//input[@type='checkbox'] >> nth=3
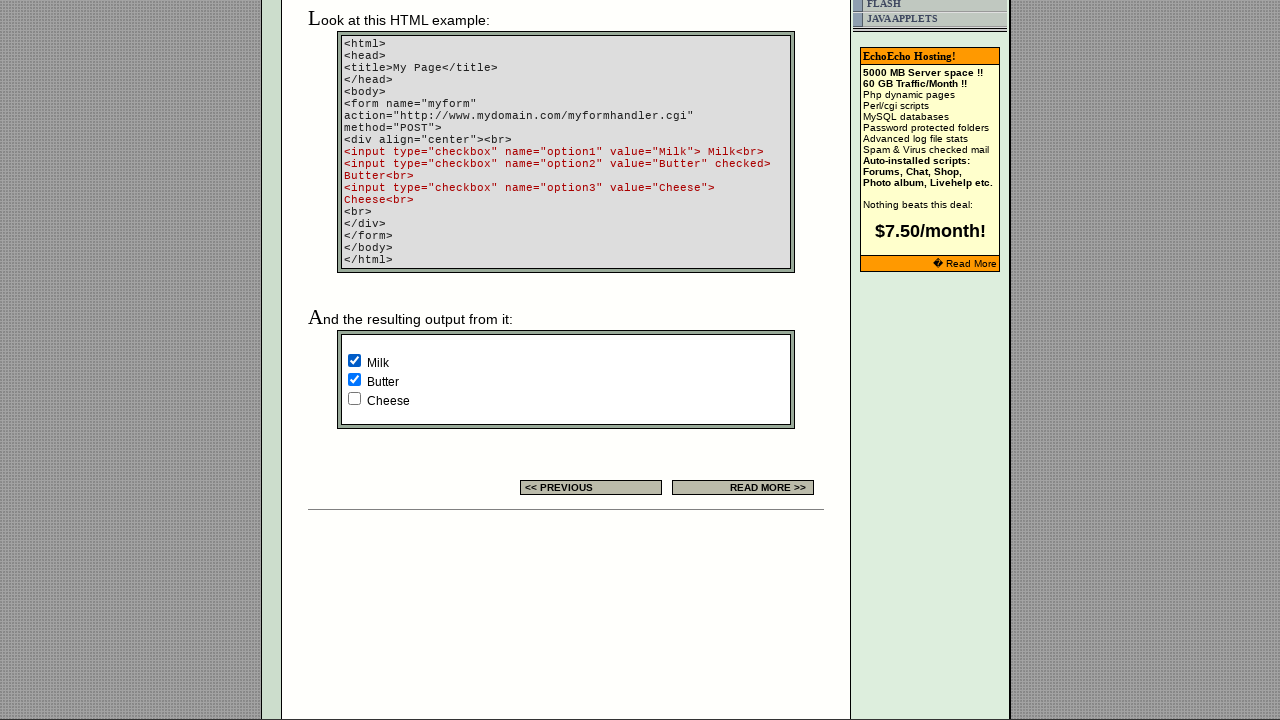

Clicked an unchecked checkbox to select it at (354, 398) on xpath=//input[@type='checkbox'] >> nth=5
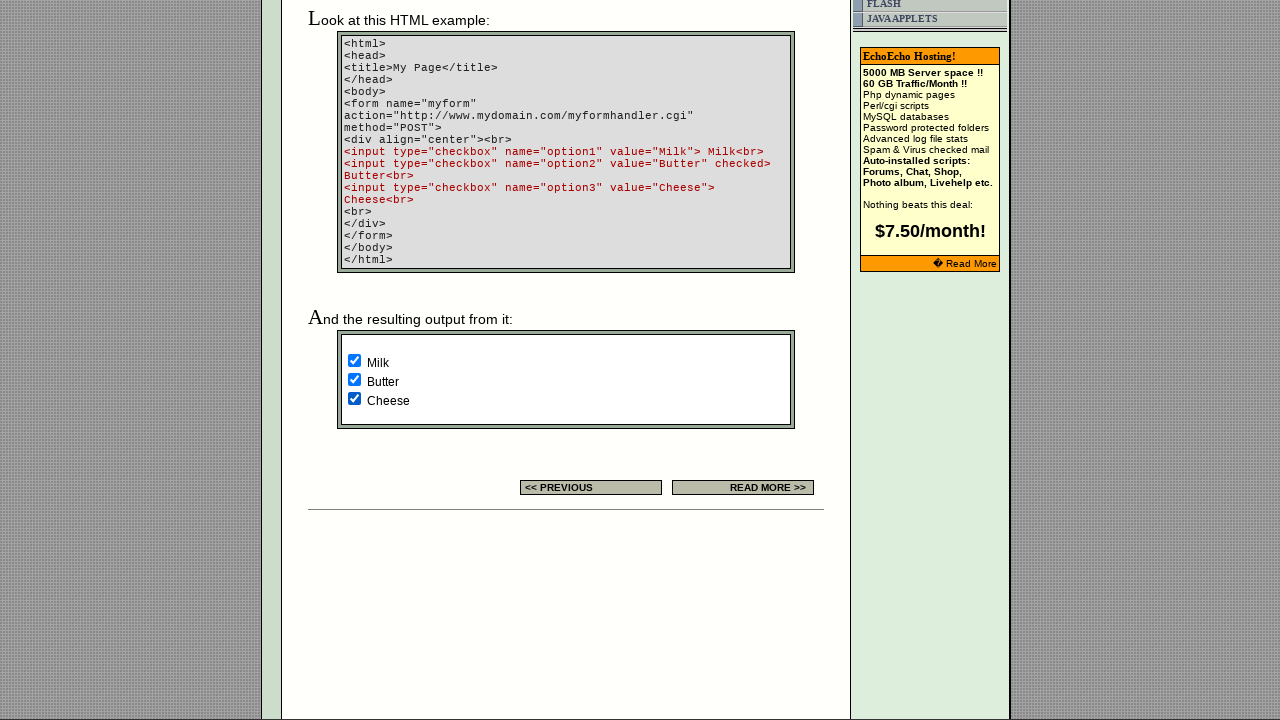

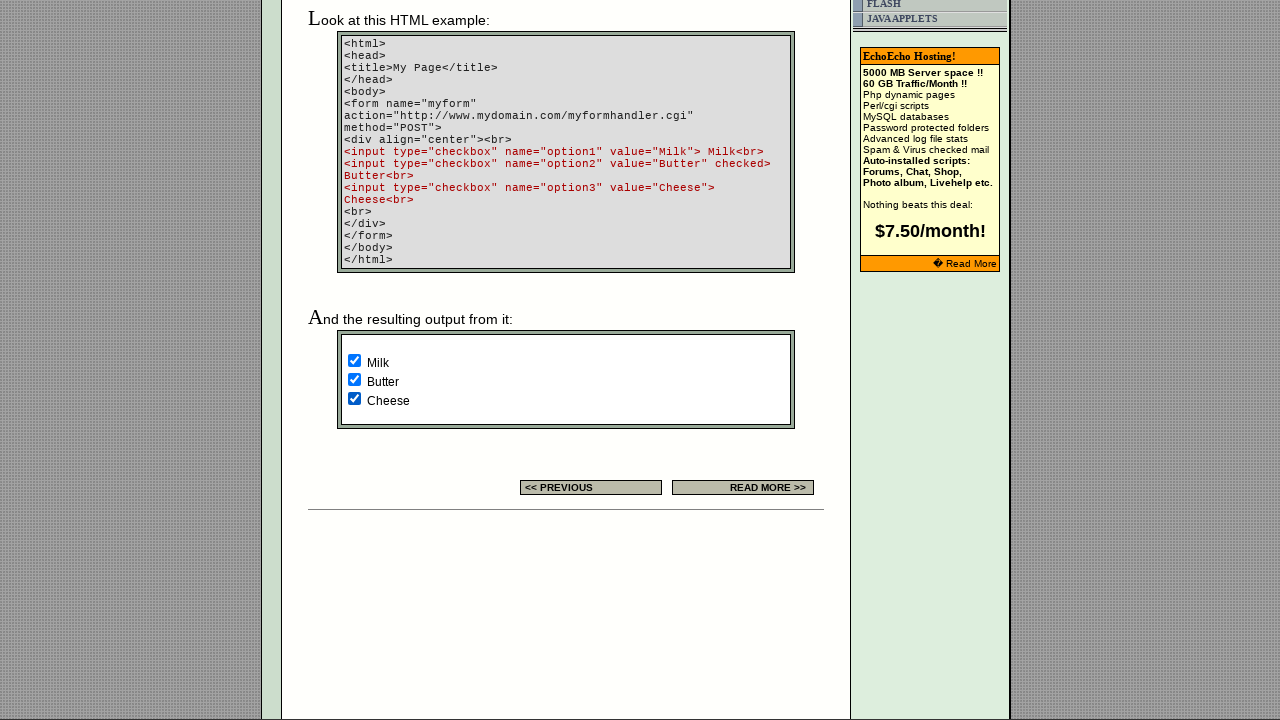